Tests default dropdown functionality on a Vietnamese government registration page by interacting with a city selection dropdown

Starting URL: https://egov.danang.gov.vn/reg

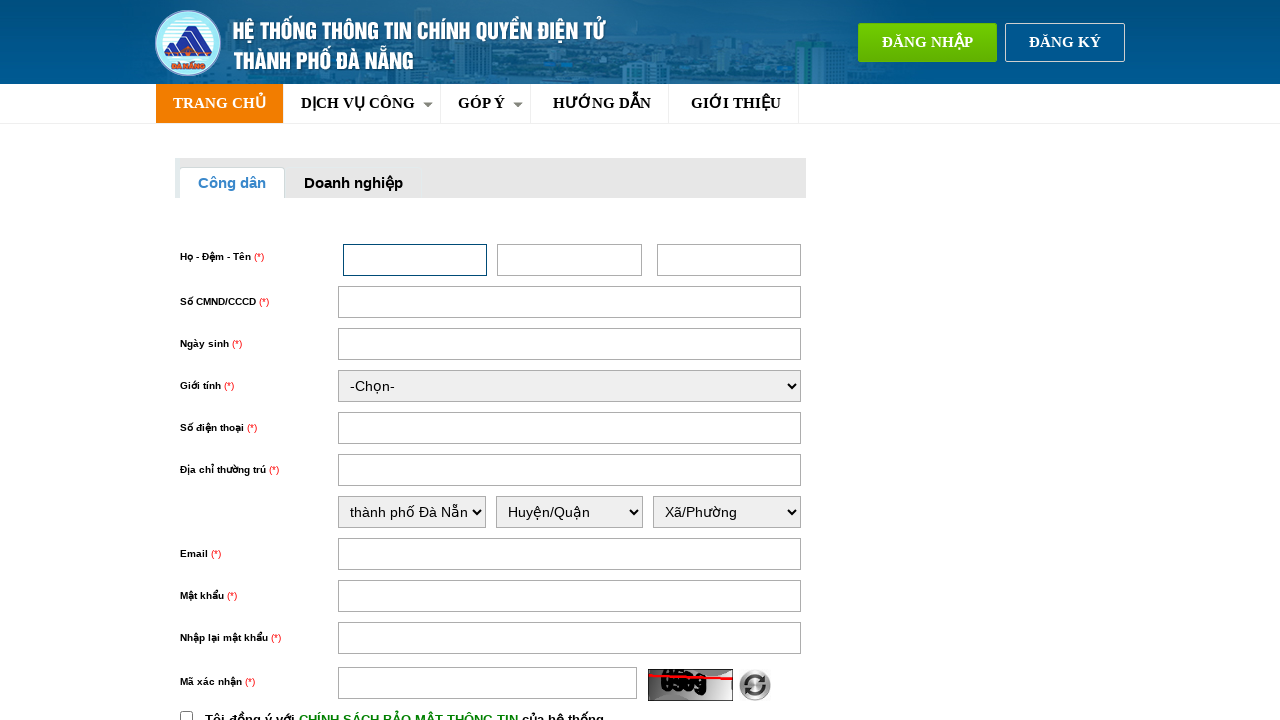

Navigated to Vietnamese government registration page
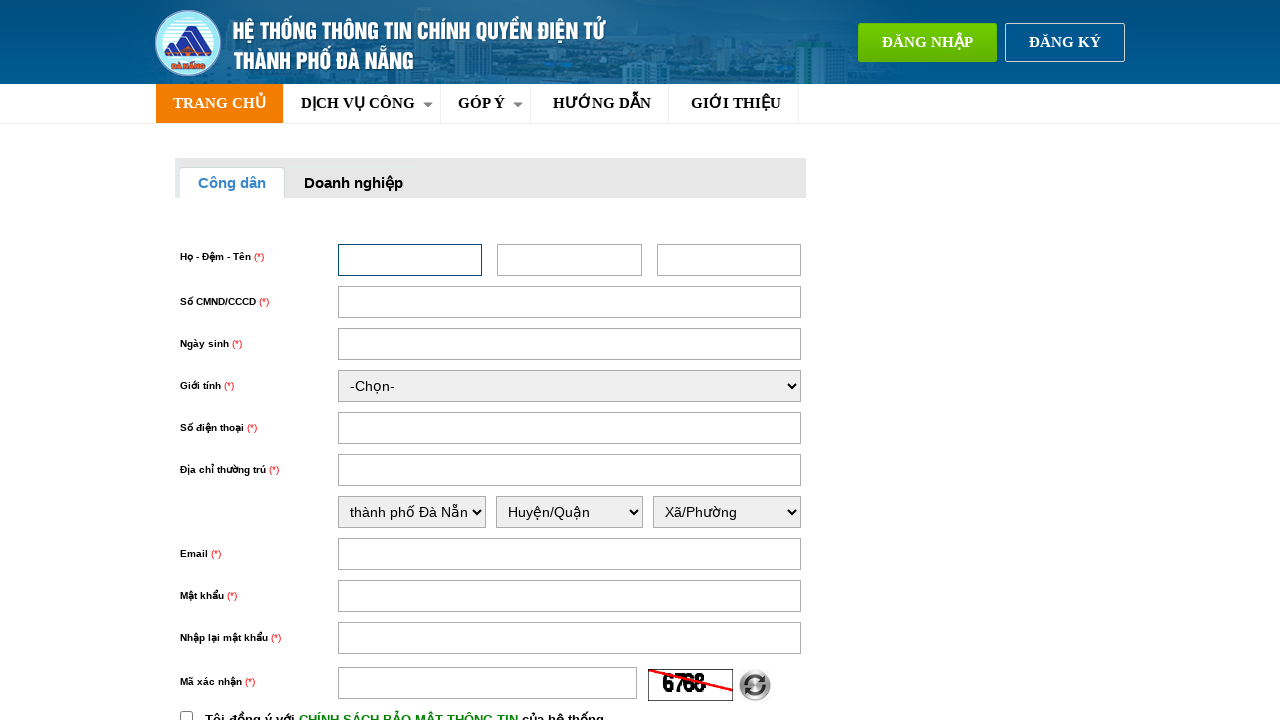

City dropdown element loaded and is available
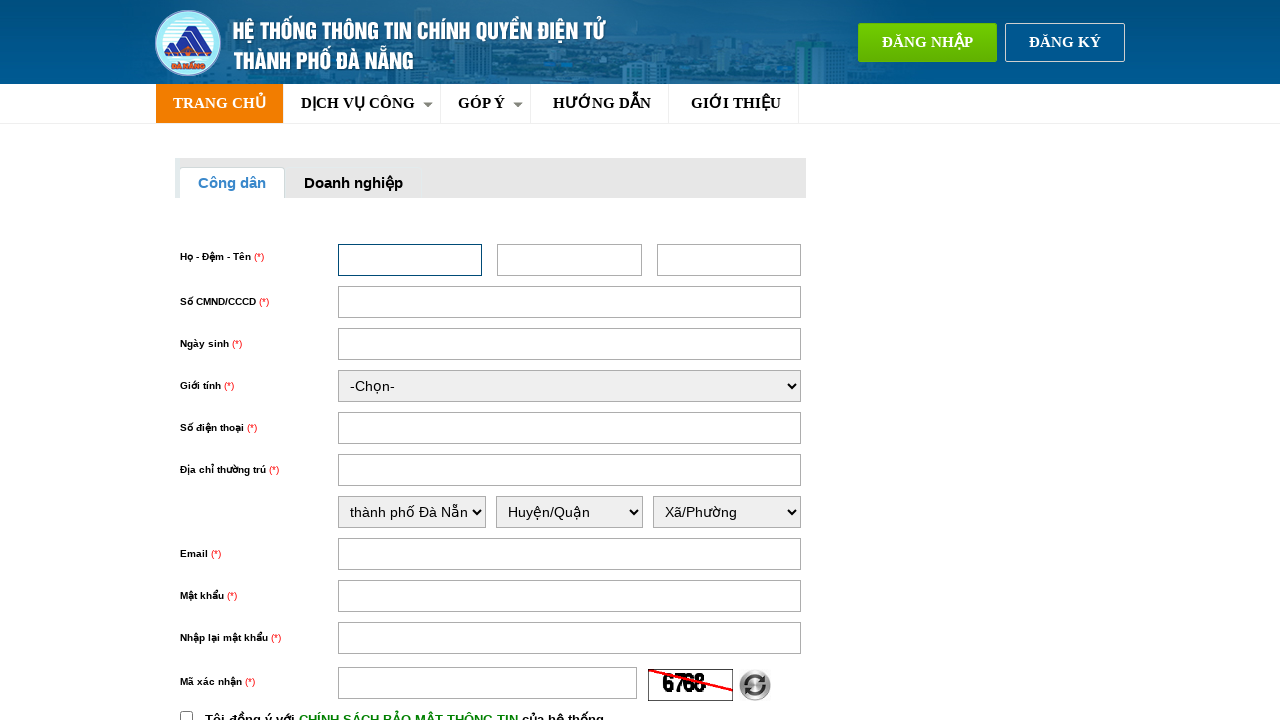

Selected first option from city dropdown on #thuongtru_tinhthanh
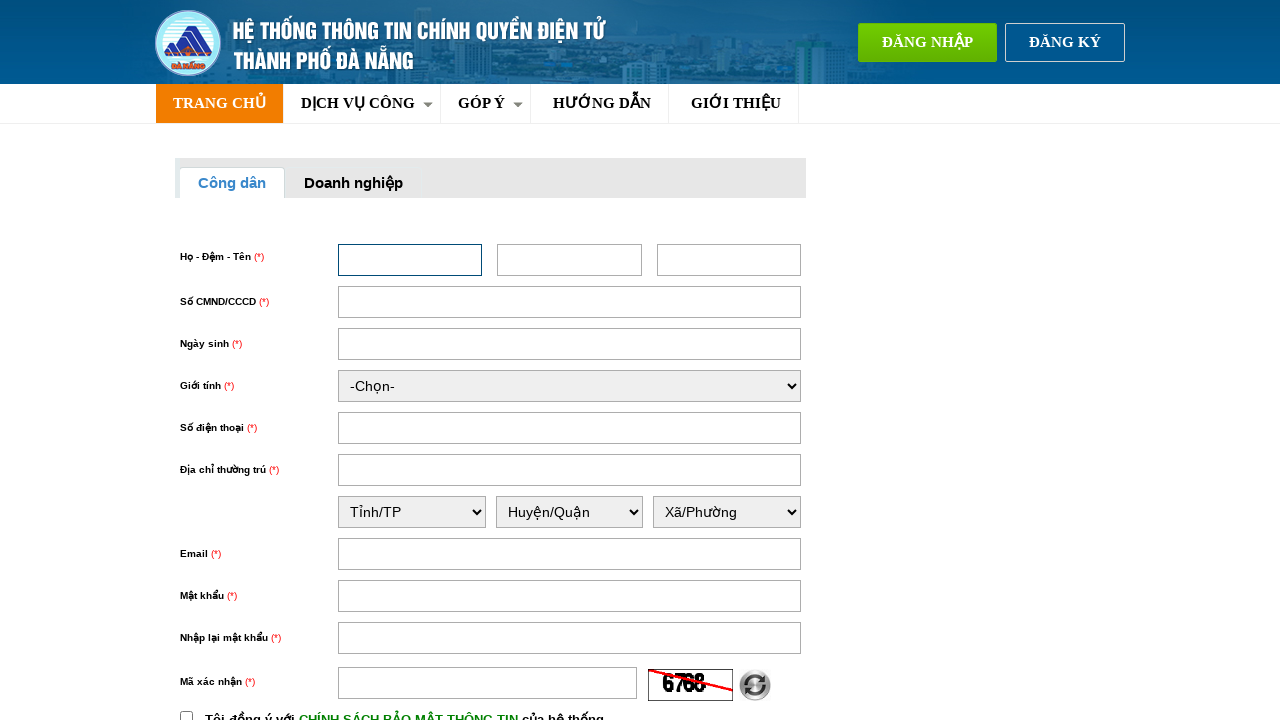

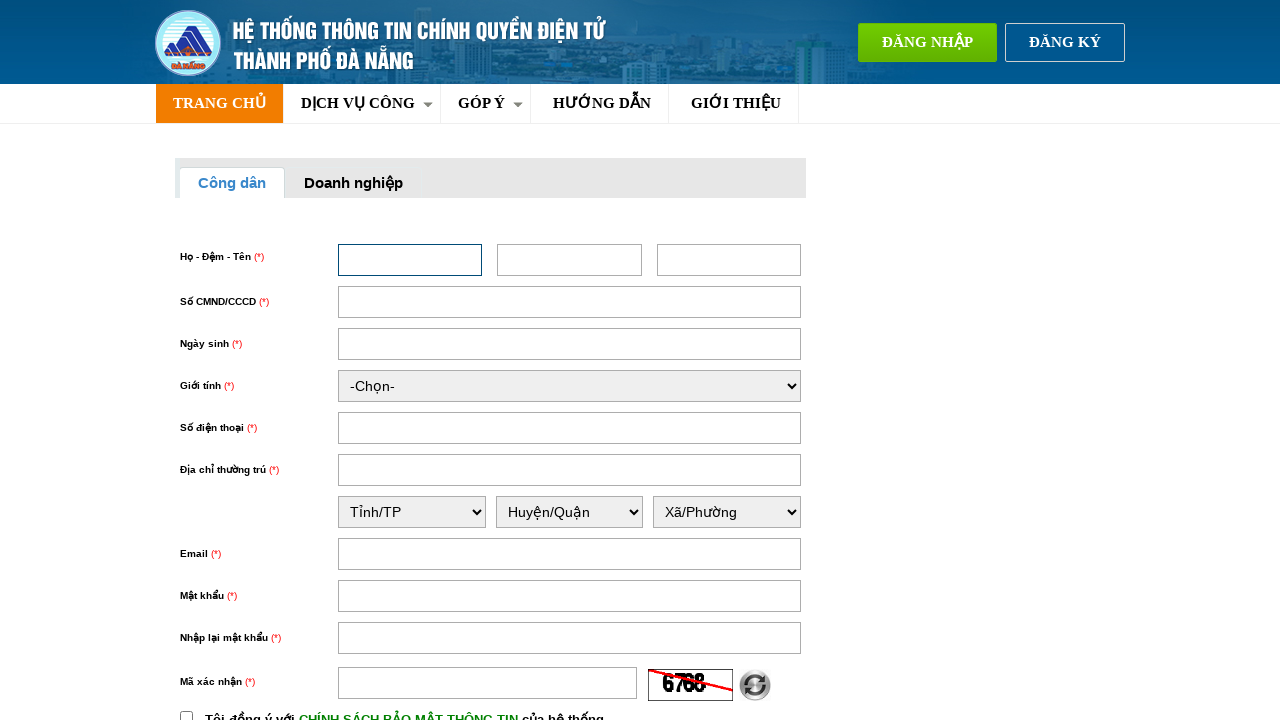